Tests JavaScript alert handling by triggering an alert and accepting it

Starting URL: https://the-internet.herokuapp.com/javascript_alerts

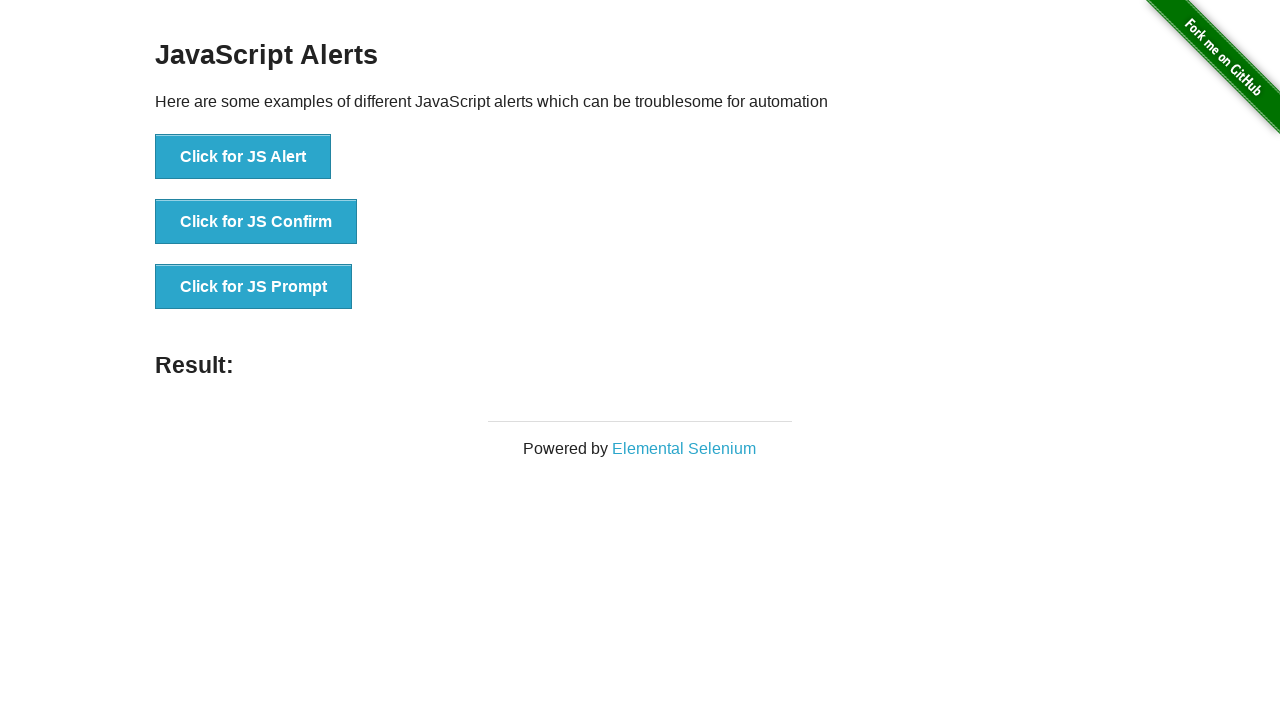

Clicked button to trigger JavaScript alert at (243, 157) on xpath=//button[@onclick='jsAlert()']
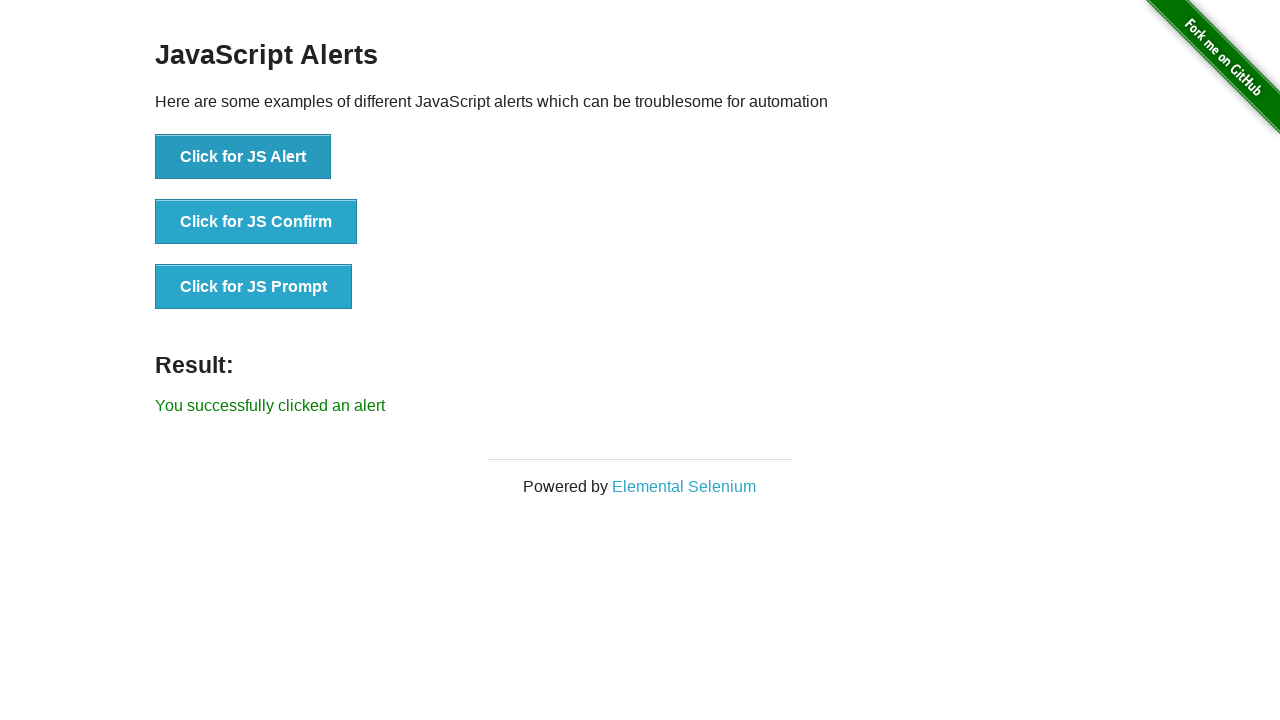

Set up dialog handler to accept alerts
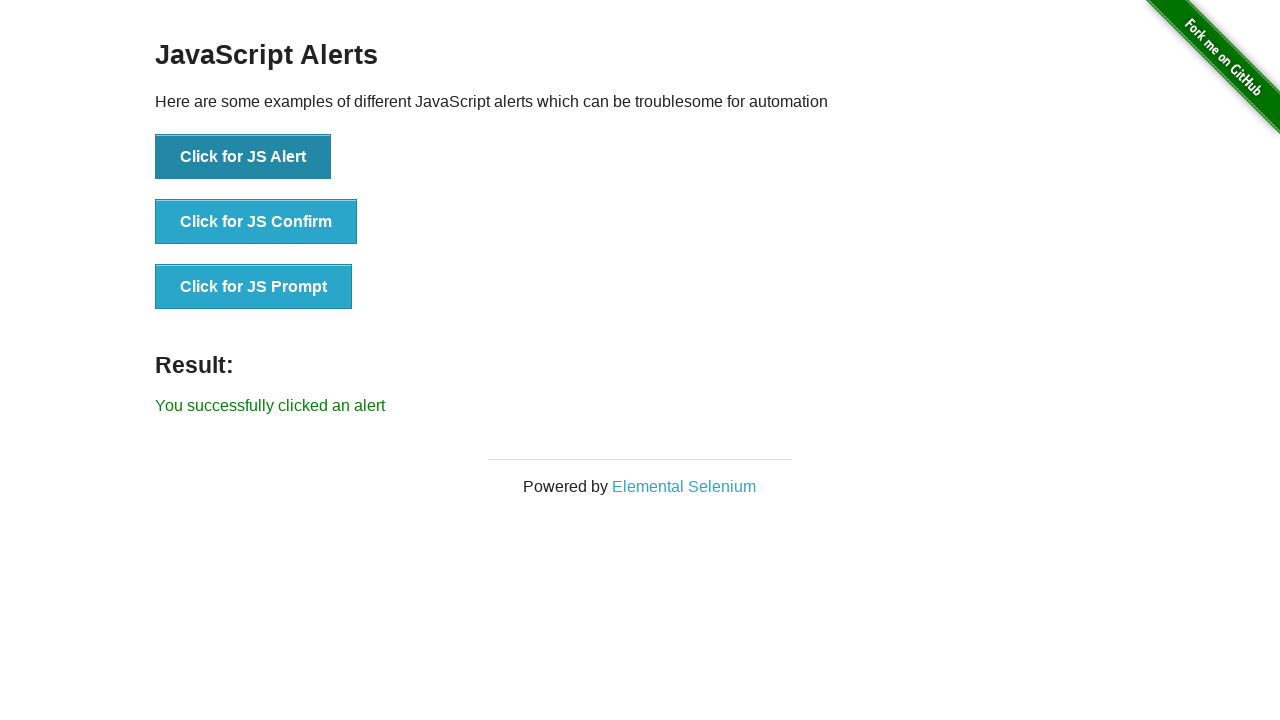

Triggered alert again and accepted it with dialog handler at (243, 157) on xpath=//button[@onclick='jsAlert()']
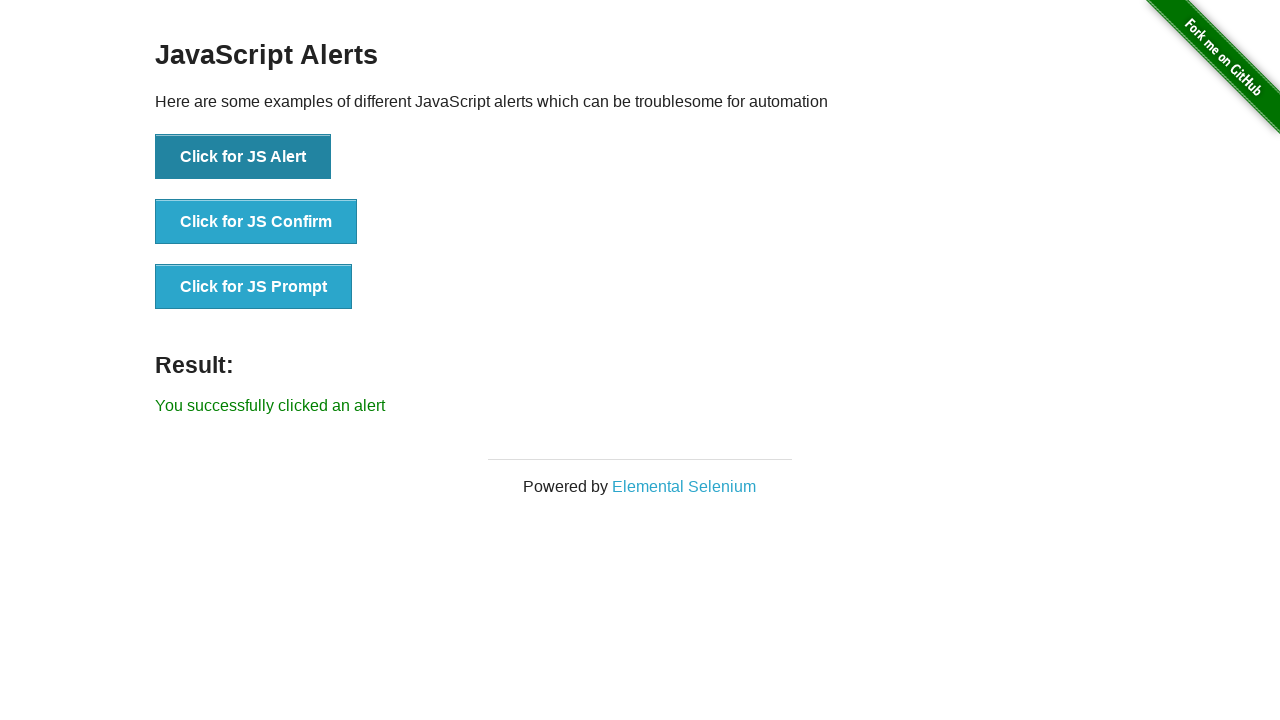

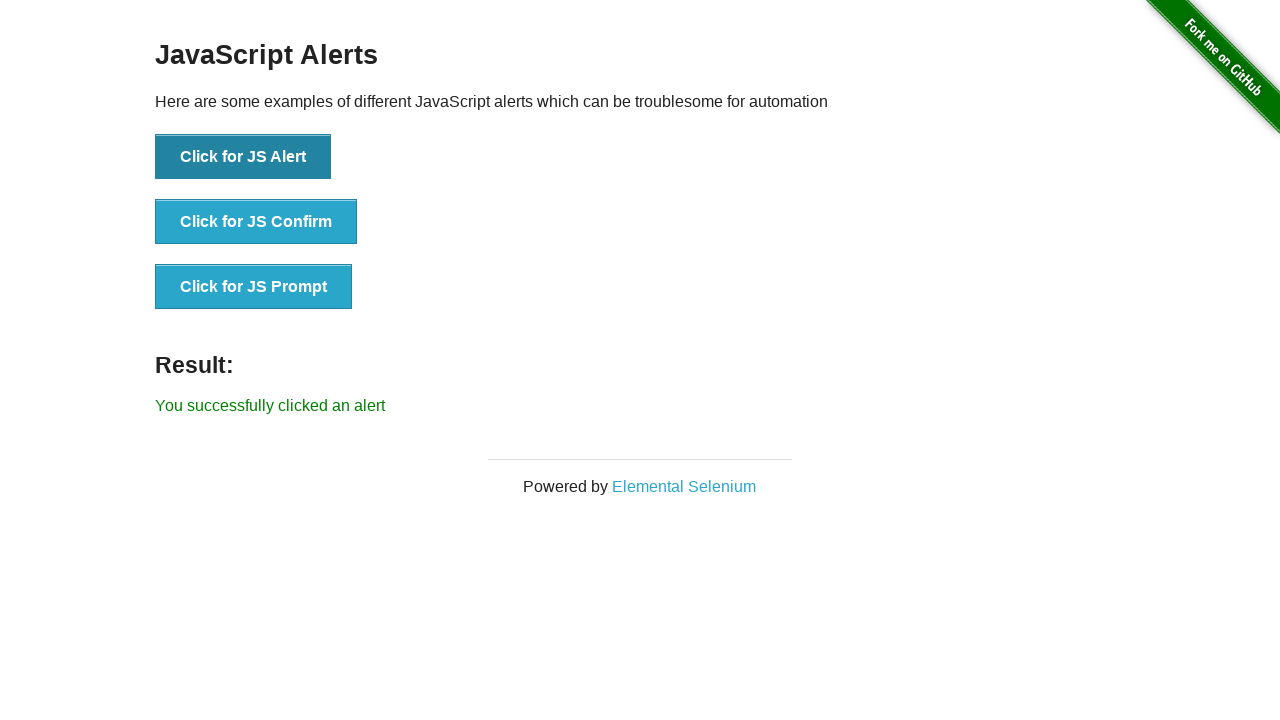